Tests browser automation on Bilibili by scrolling the page, performing a search for a term, and testing back/forward navigation functionality.

Starting URL: https://www.bilibili.com/

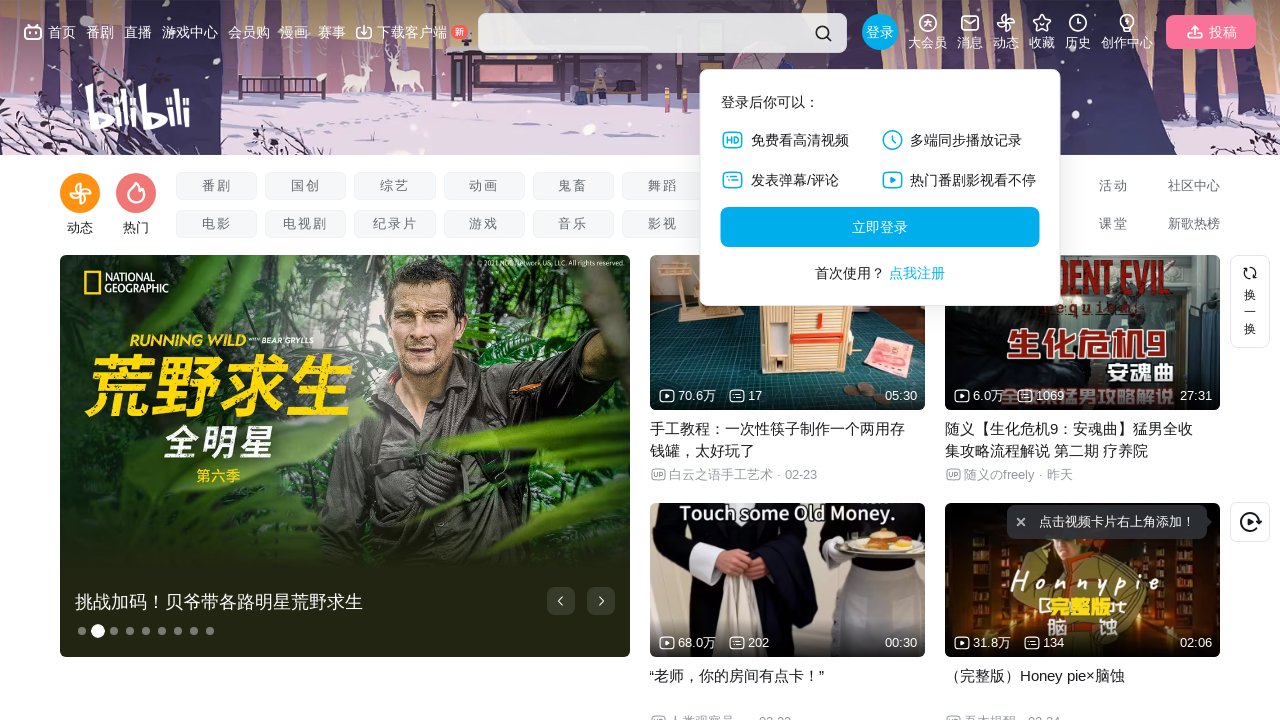

Waited for page to reach domcontentloaded state
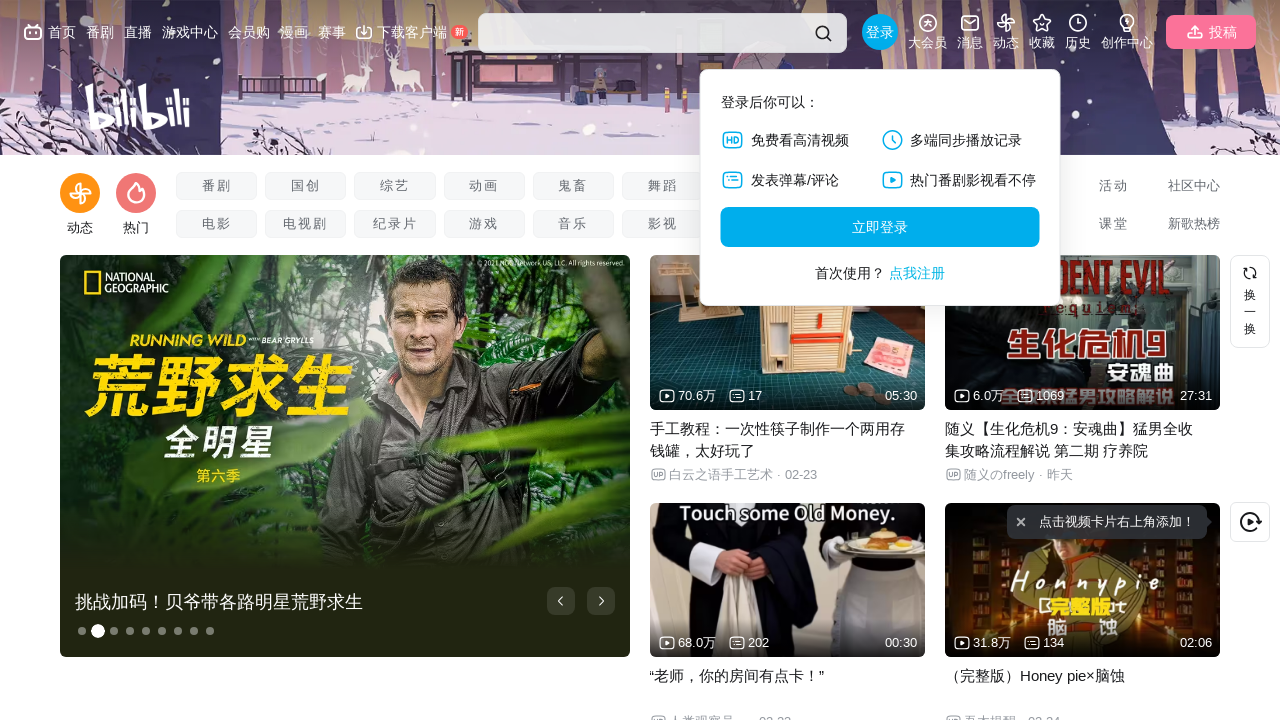

Scrolled to the bottom of the page
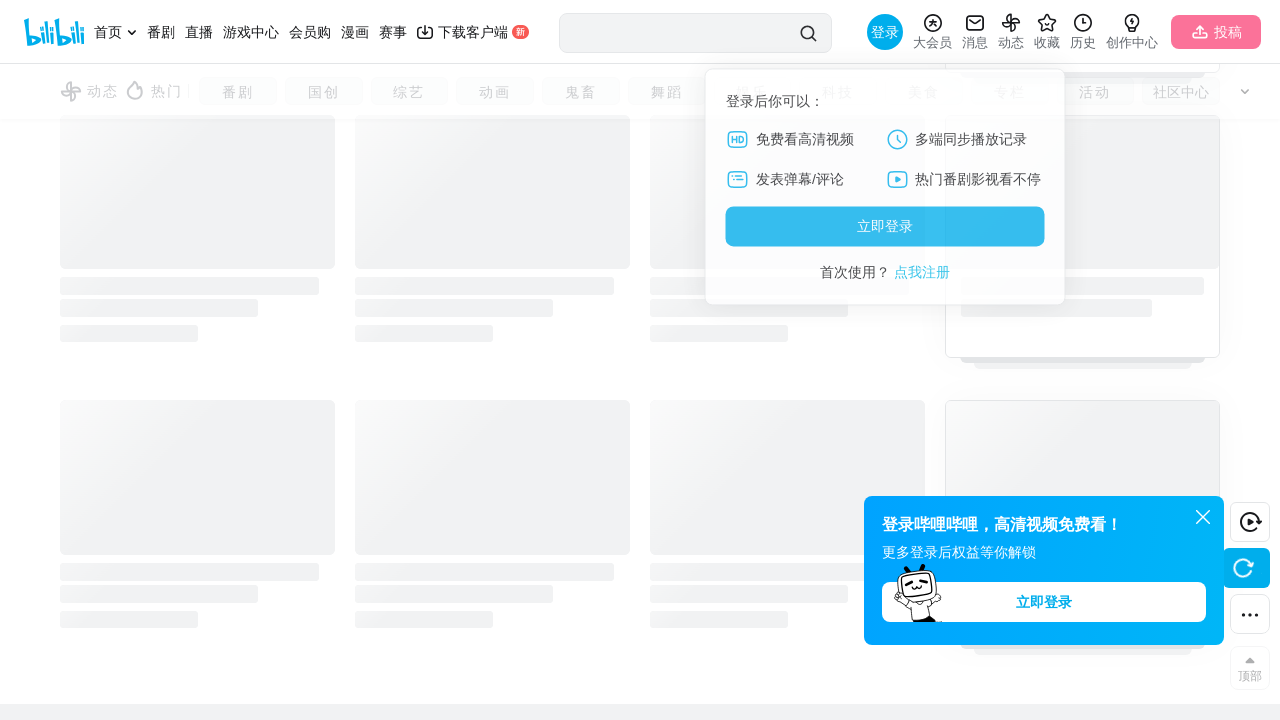

Waited 1000ms for content to load after scrolling
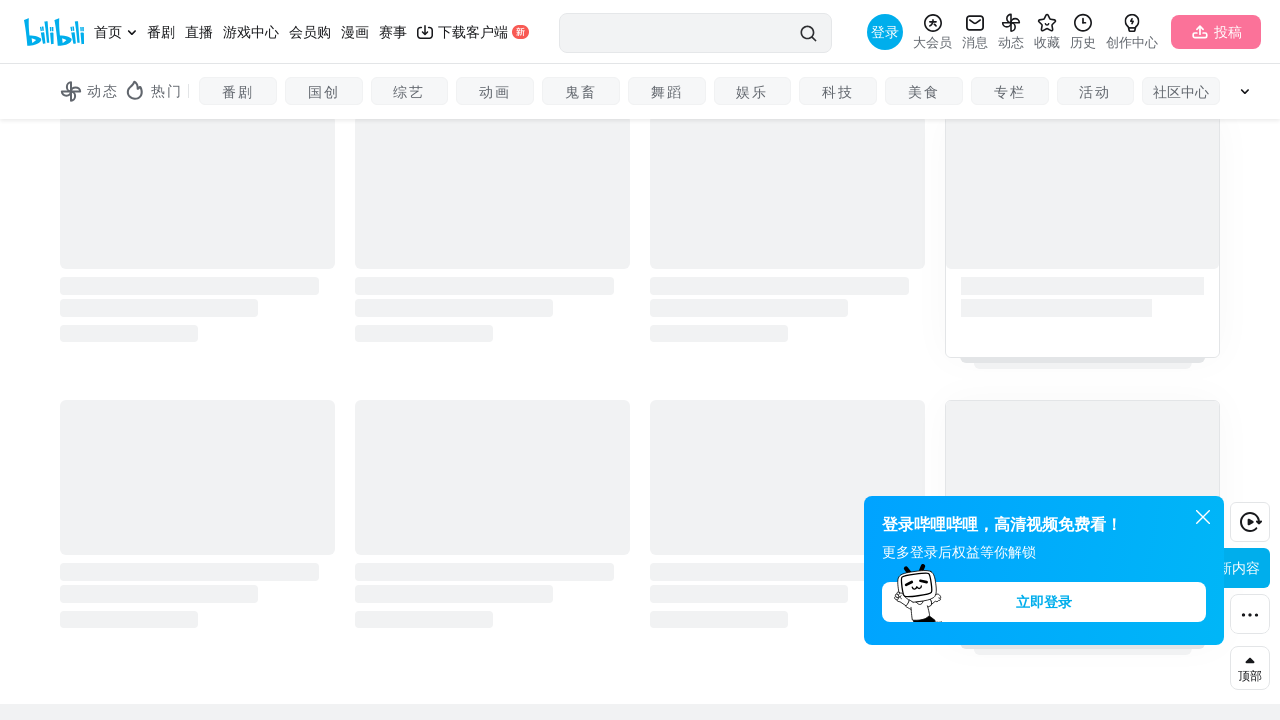

Filled search input with '风信然' on input.nav-search-input, #nav-searchform input
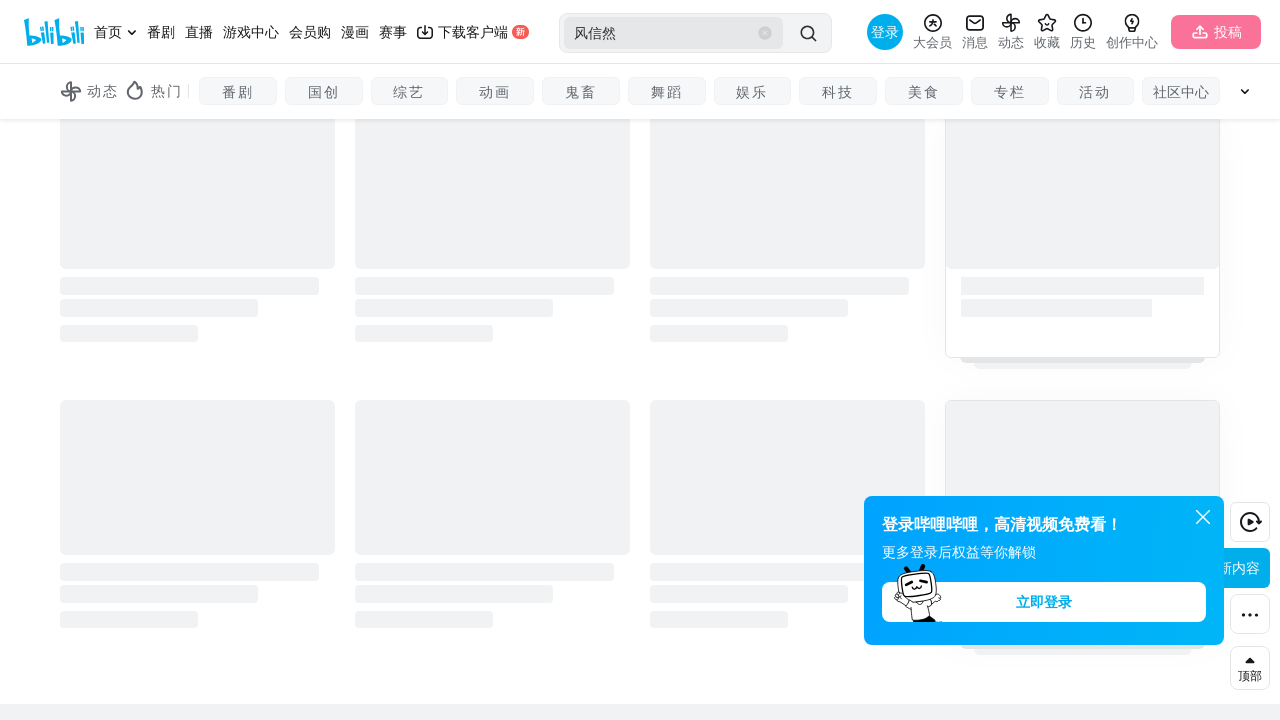

Clicked the search button to perform search at (808, 33) on #nav-searchform div.nav-search-btn, #nav-searchform button[type="submit"], .nav-
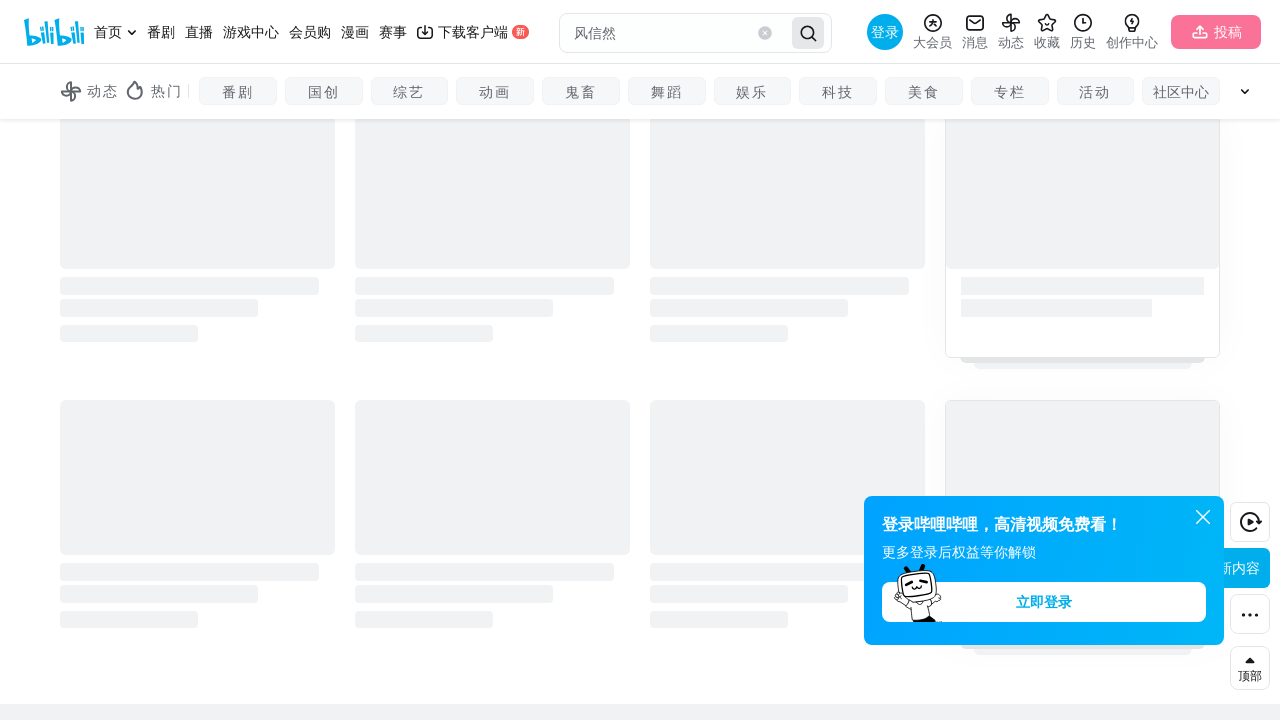

Waited for search results page to load completely
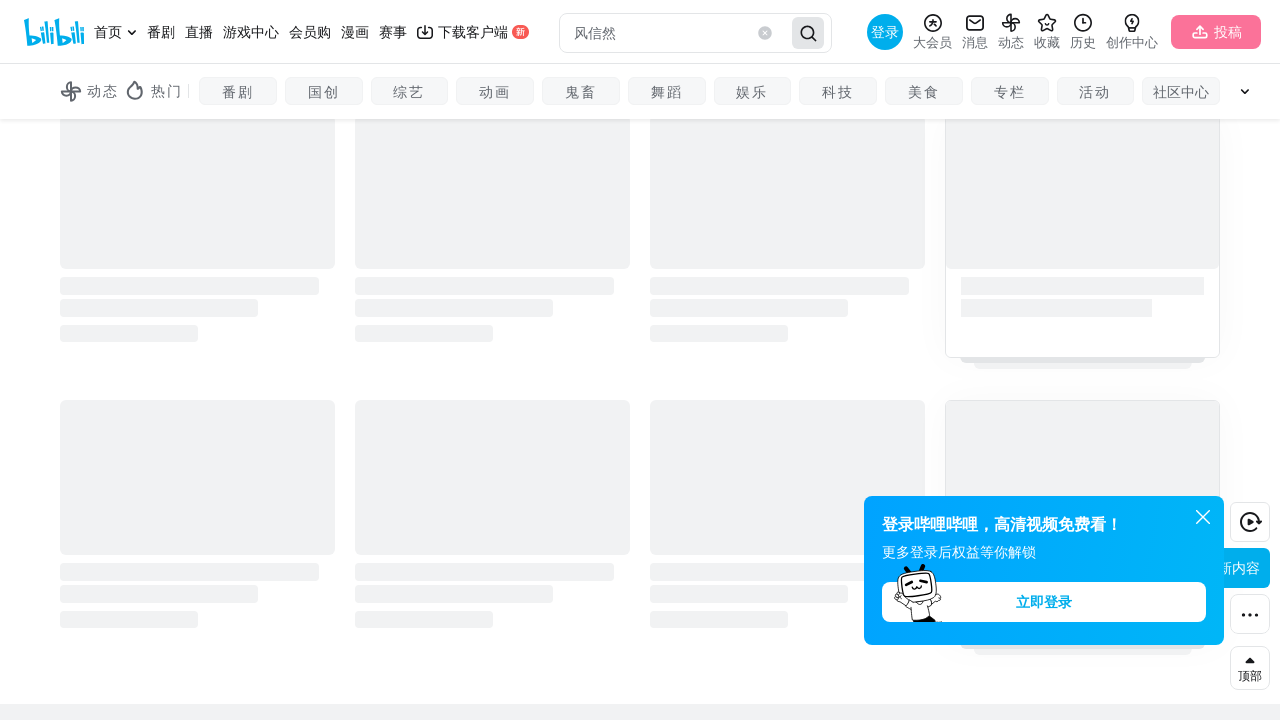

Navigated back to previous page
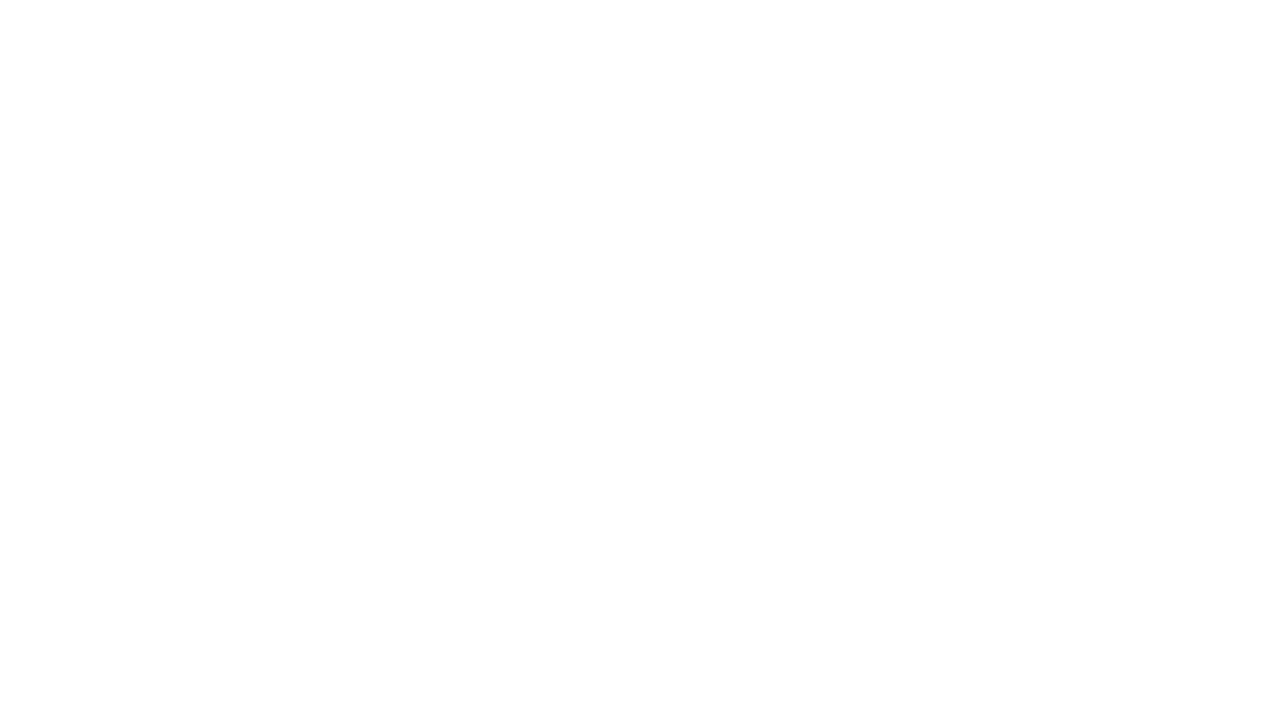

Waited for back-navigated page to load completely
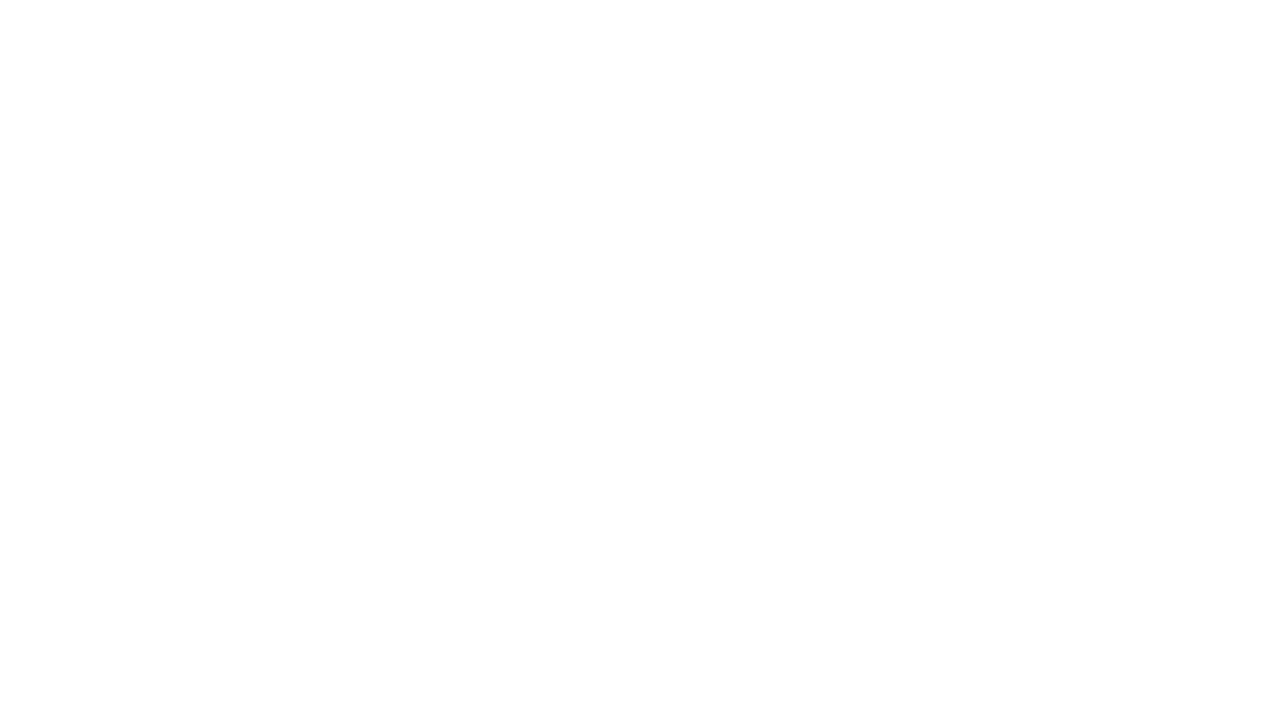

Navigated forward to search results page
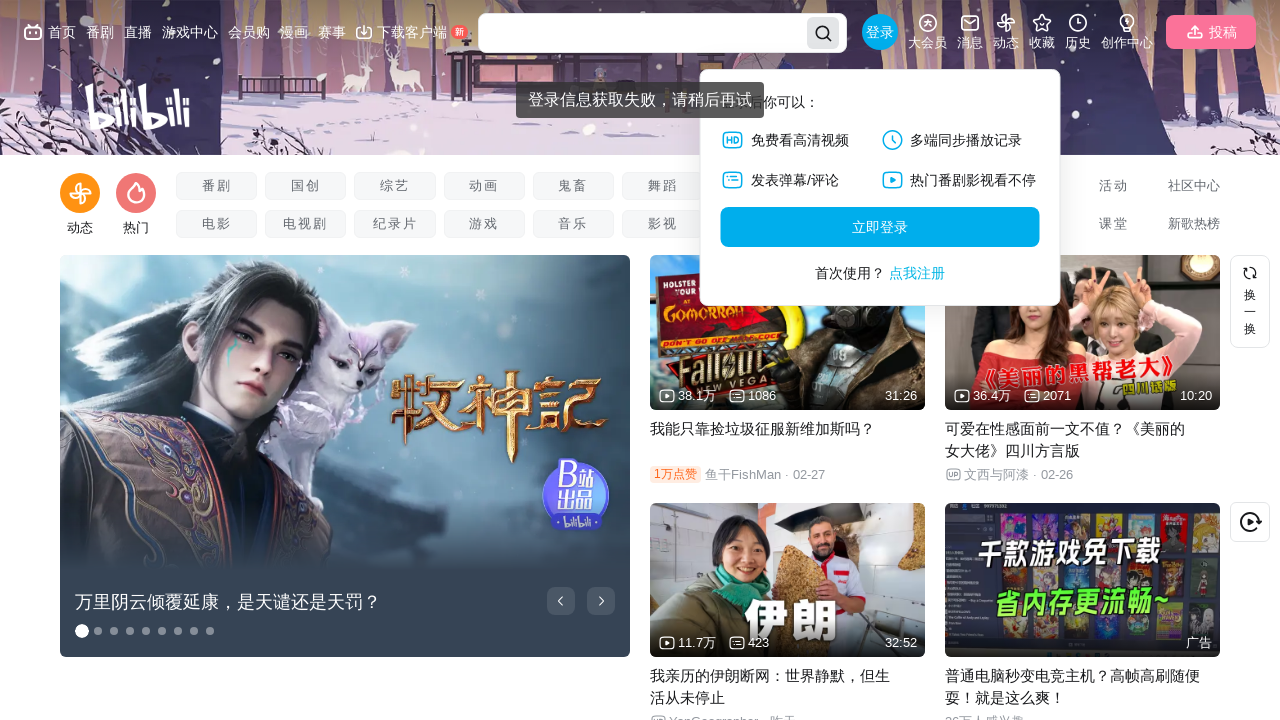

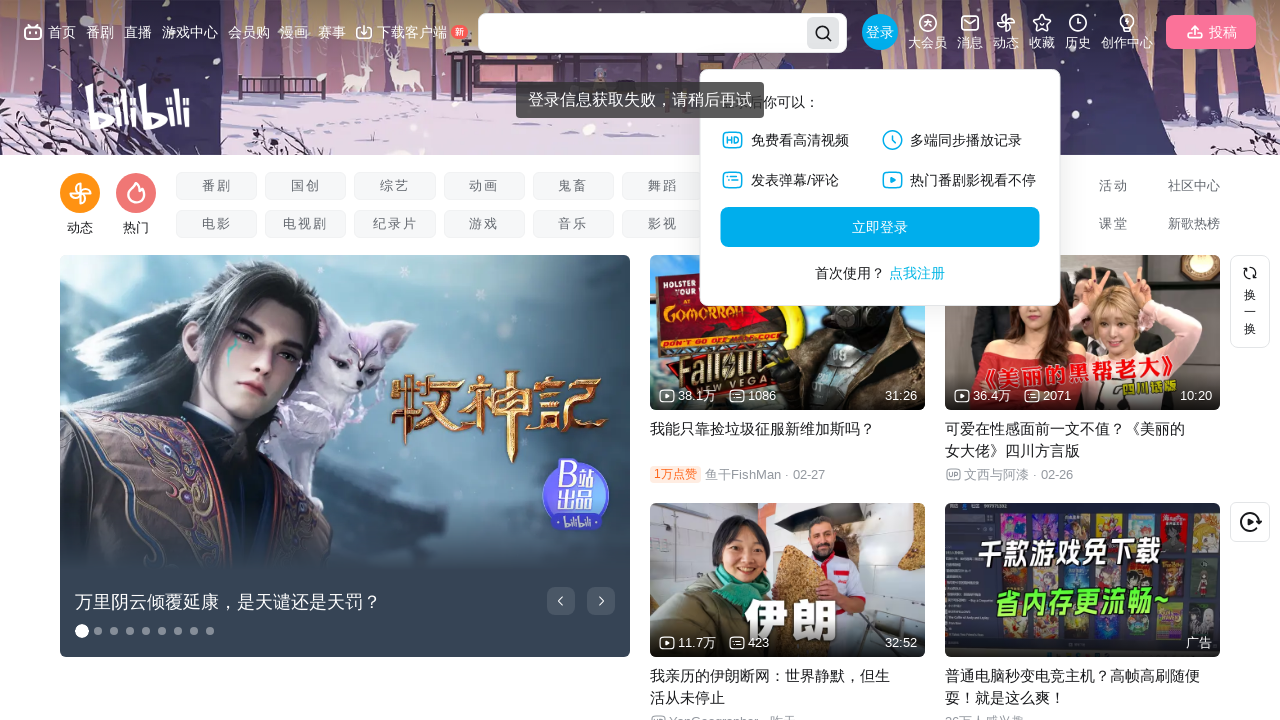